Tests editing an existing todo by double-clicking it and typing new text

Starting URL: http://todomvc.com/examples/typescript-angular/

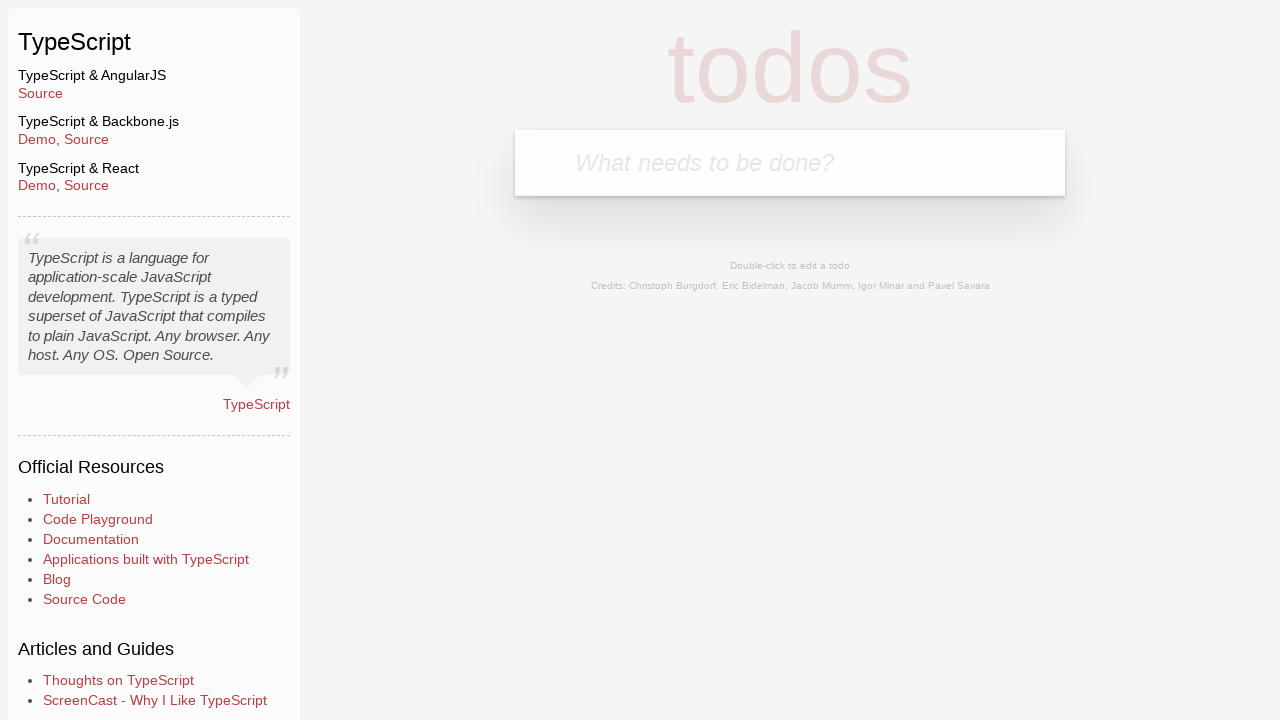

Filled todo input field with 'edit' on body > section > header > form > input
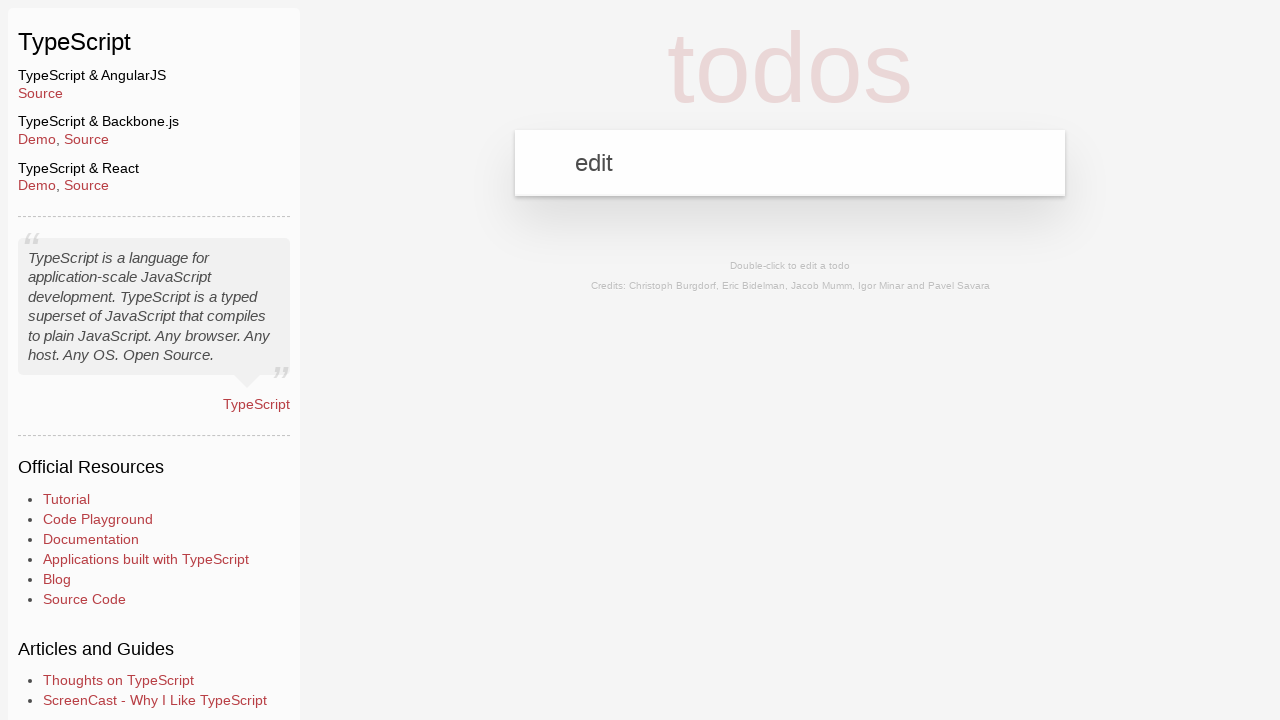

Pressed Enter to create the todo on body > section > header > form > input
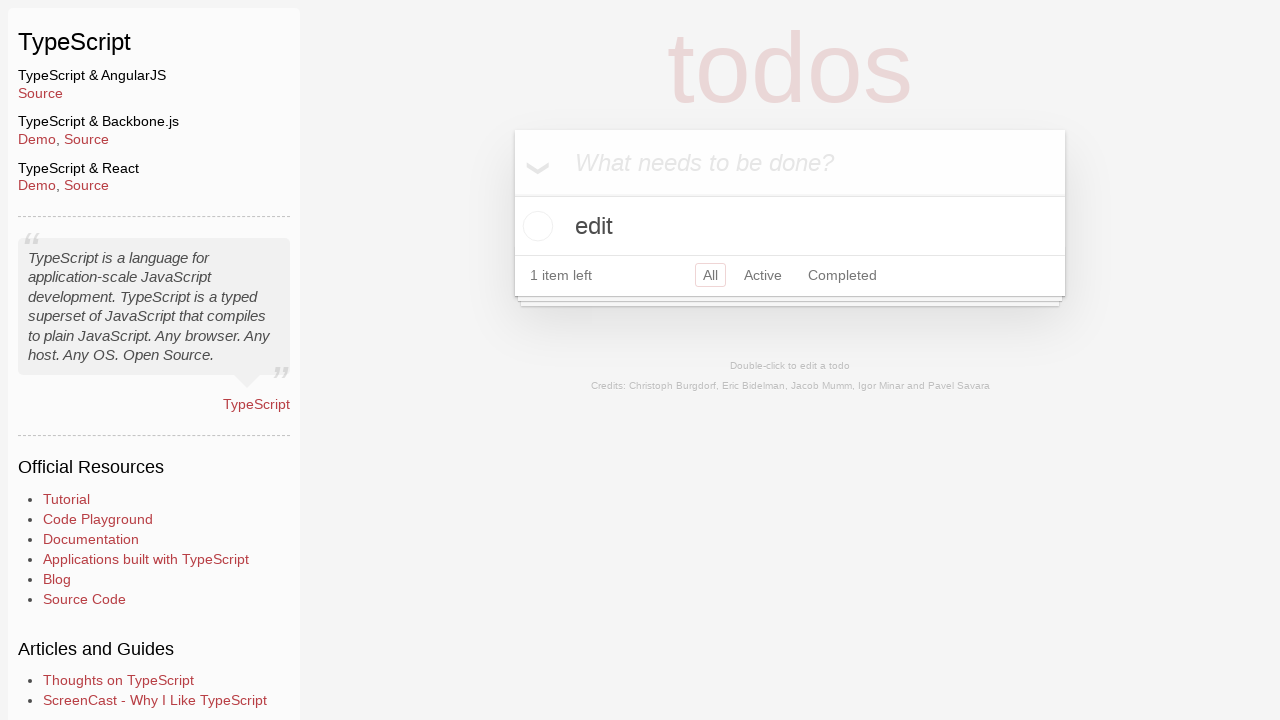

Double-clicked todo to enter edit mode at (790, 226) on body > section > section > ul > li > div > label
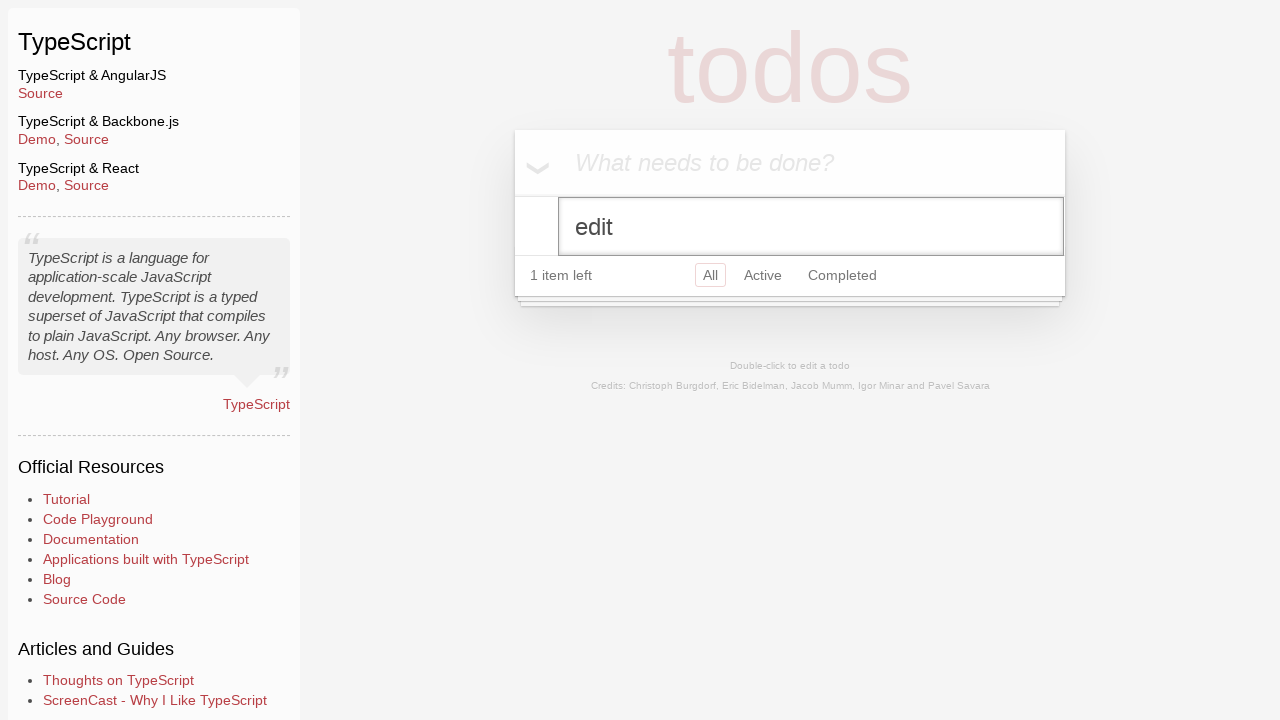

Typed 'demo' as new todo text
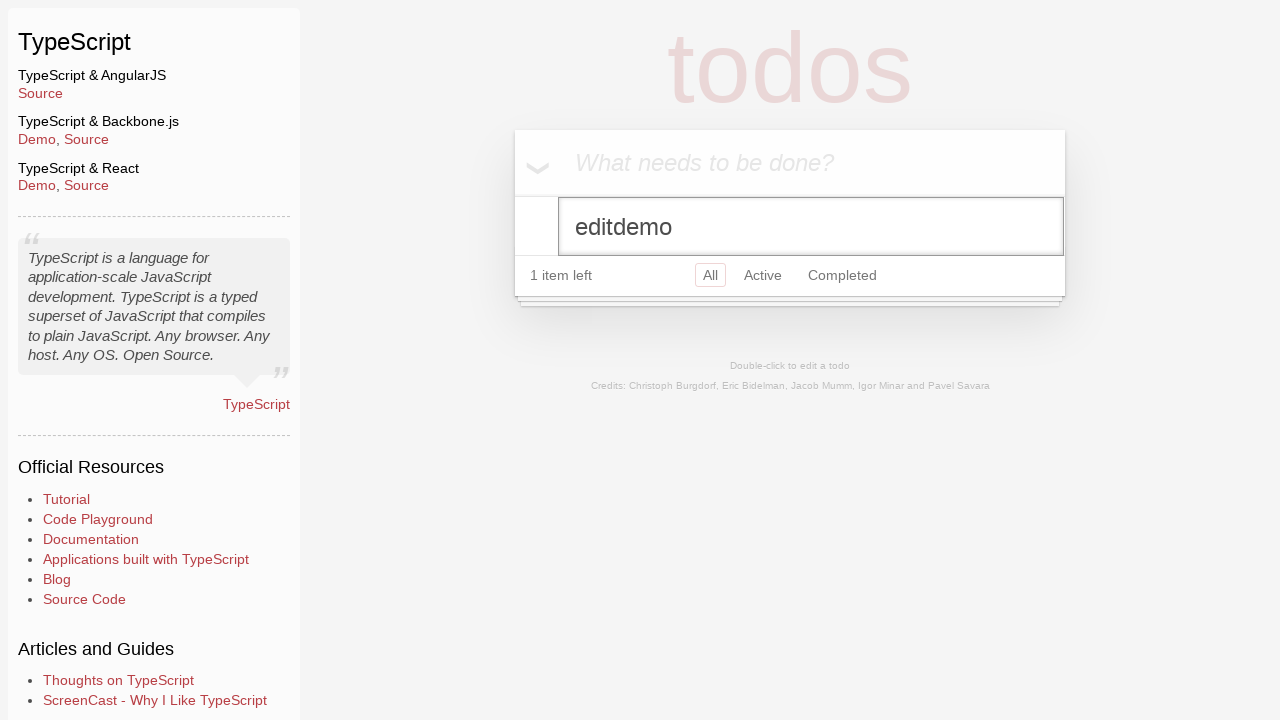

Pressed Enter to confirm the edited todo on body > section > section > ul > li:nth-child(1) > form > input
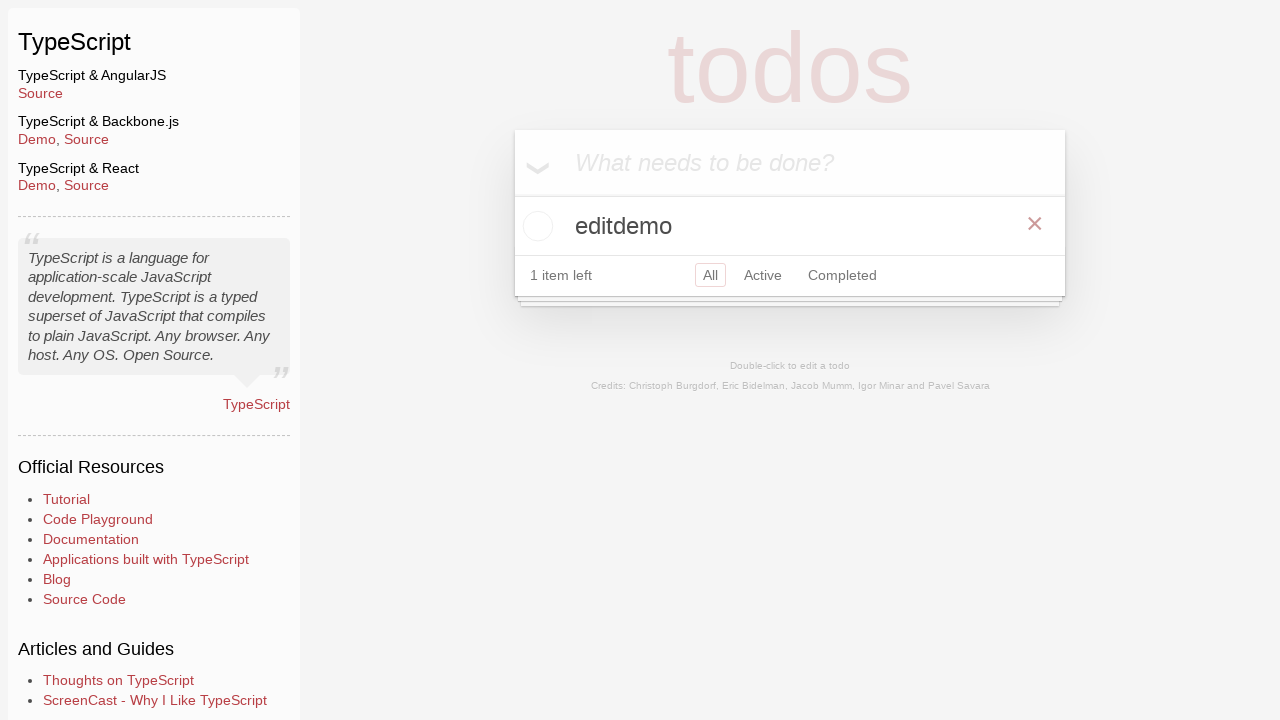

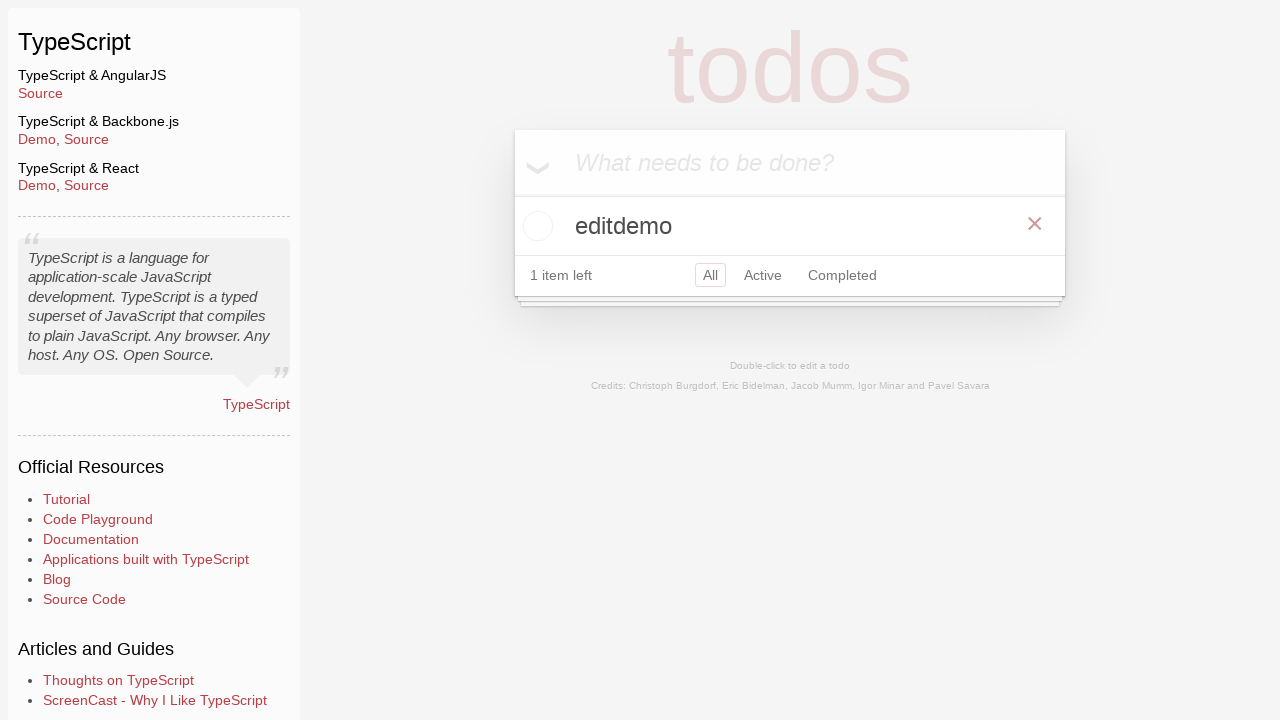